Tests JavaScript prompt alert functionality by navigating to the alerts demo page, triggering a prompt alert, entering text, and accepting it

Starting URL: http://demo.automationtesting.in/Alerts.html

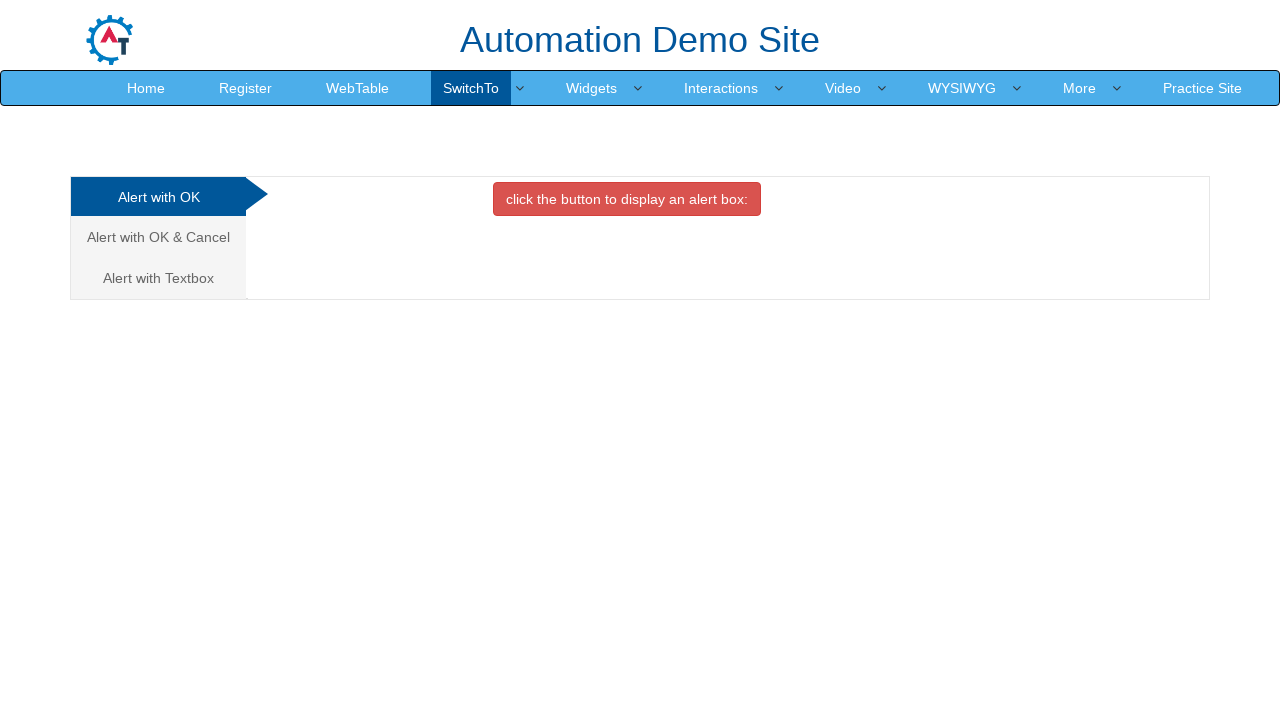

Clicked on the third tab to access prompt alert section at (158, 278) on (//a[@class='analystic'])[3]
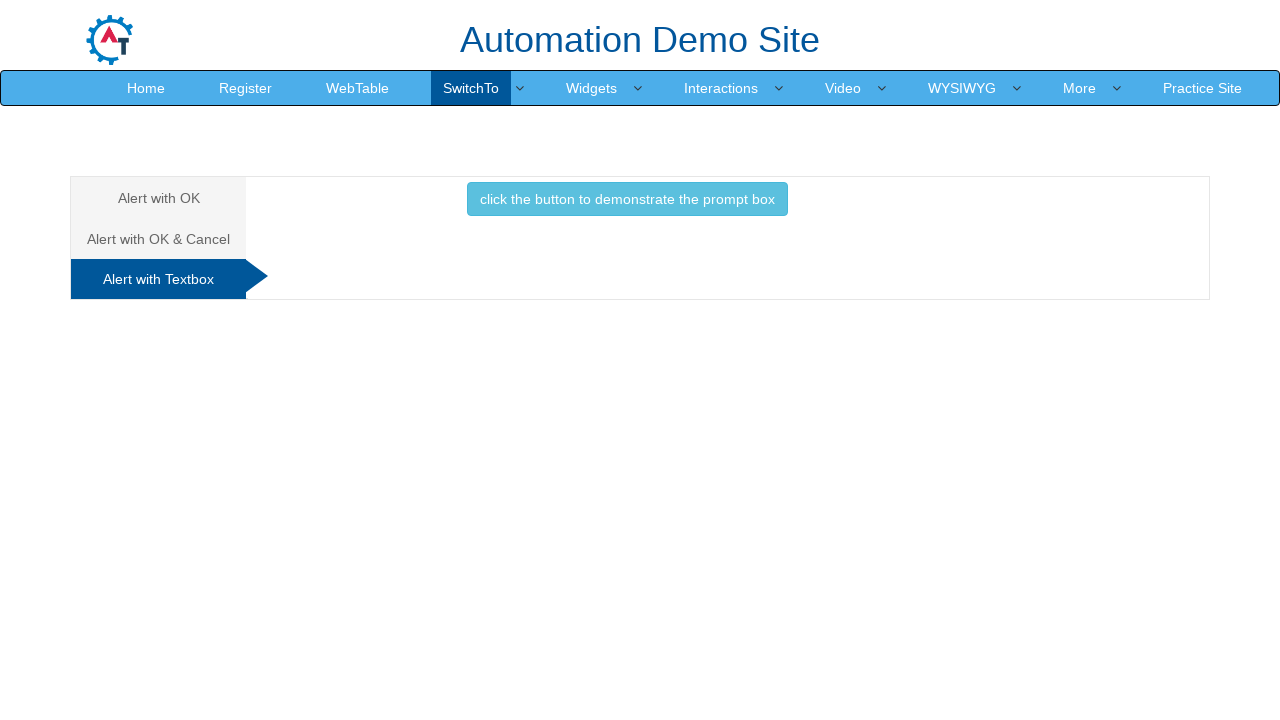

Clicked the button to trigger the prompt alert at (627, 199) on button[onclick='promptbox()']
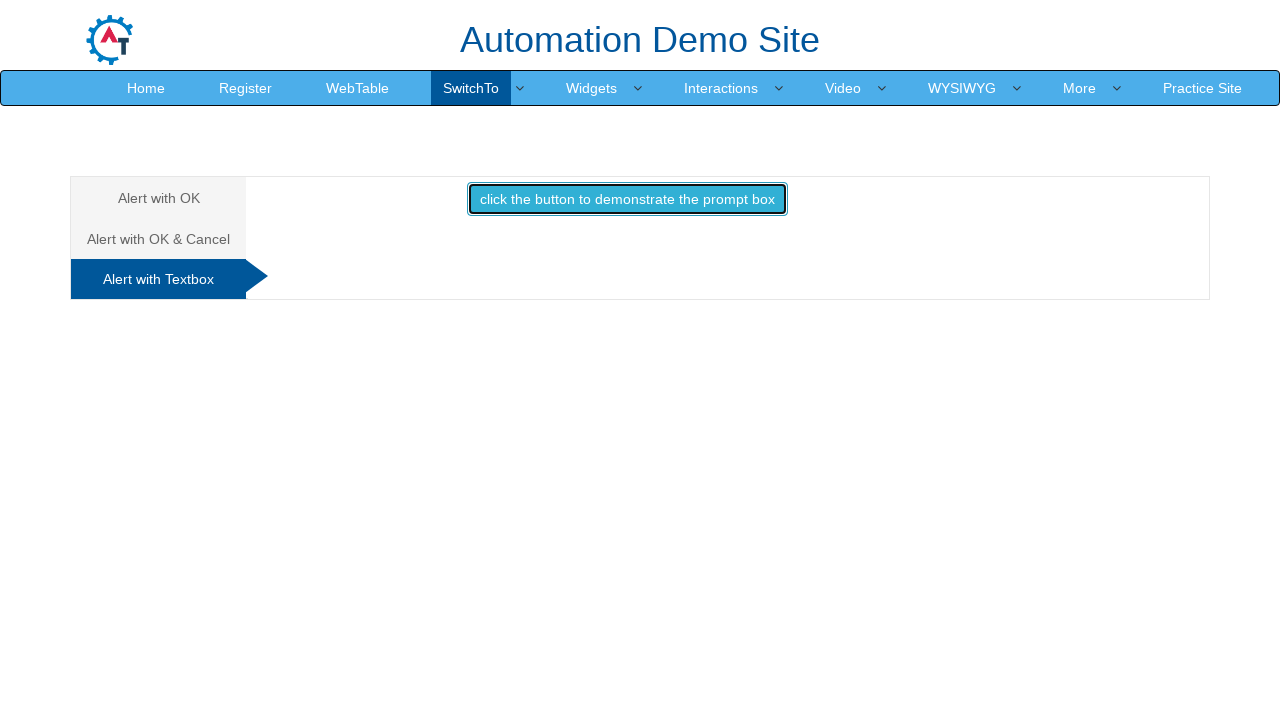

Set up dialog handler to accept prompt with 'TestUser'
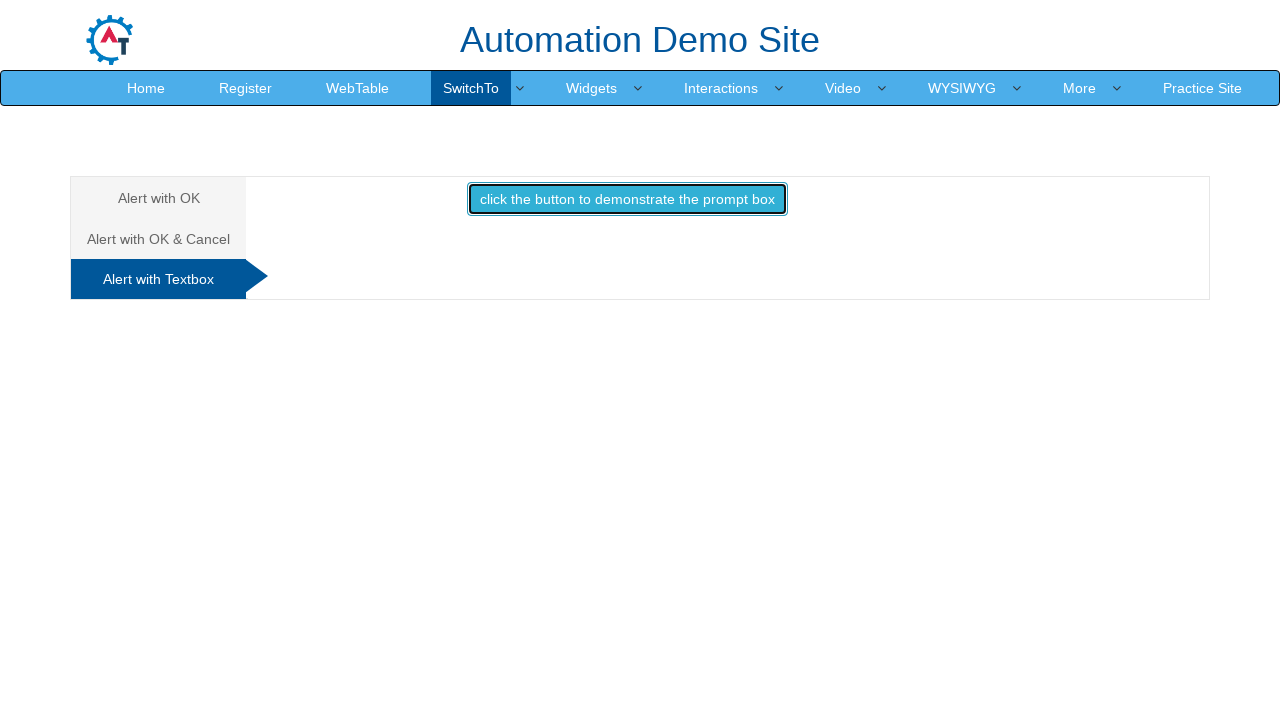

Registered alternative prompt handler function
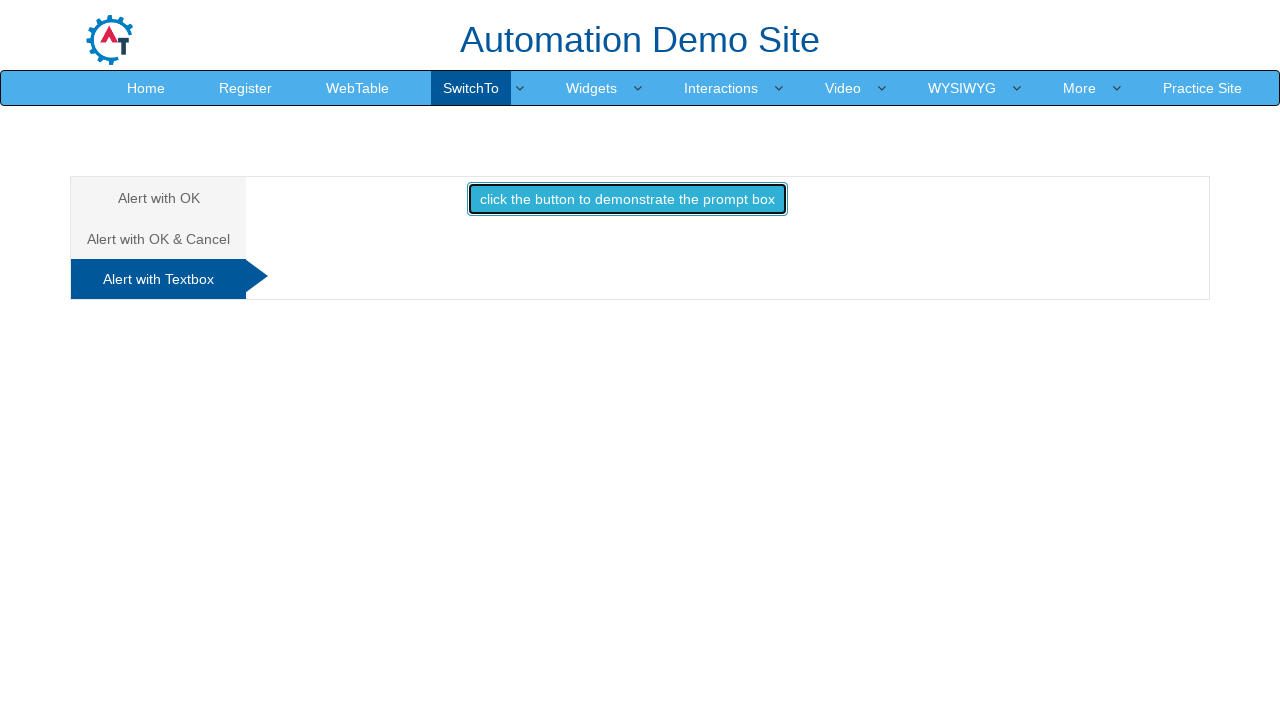

Clicked the prompt button again with proper handler in place at (627, 199) on button[onclick='promptbox()']
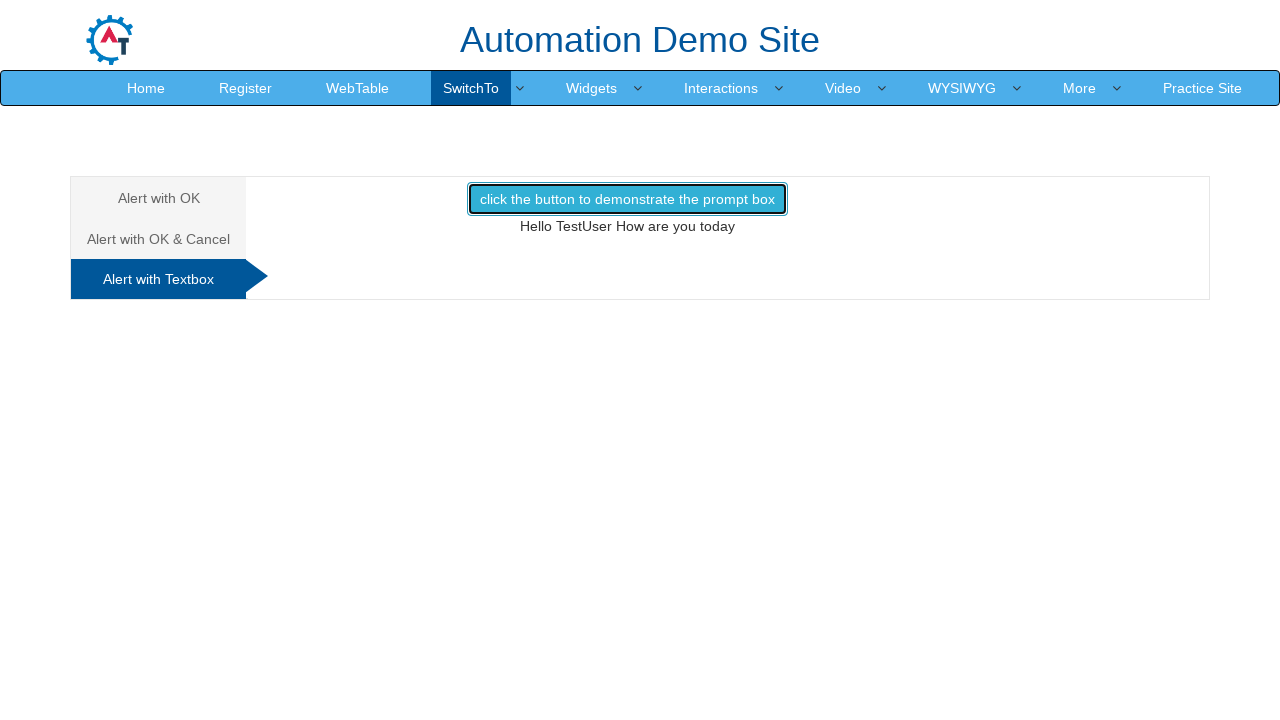

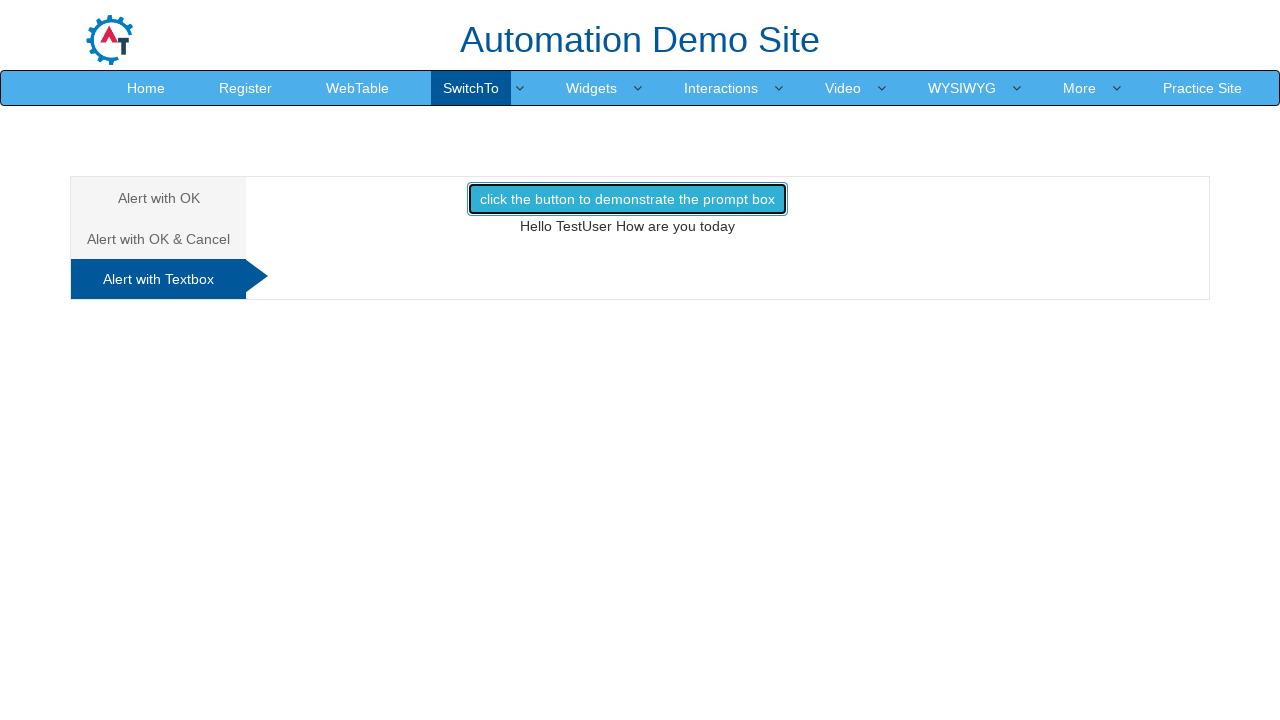